Navigates to East Money financial news page and verifies that the news list content loads with news items containing titles, info, and timestamps.

Starting URL: https://finance.eastmoney.com/a/ccjdd.html

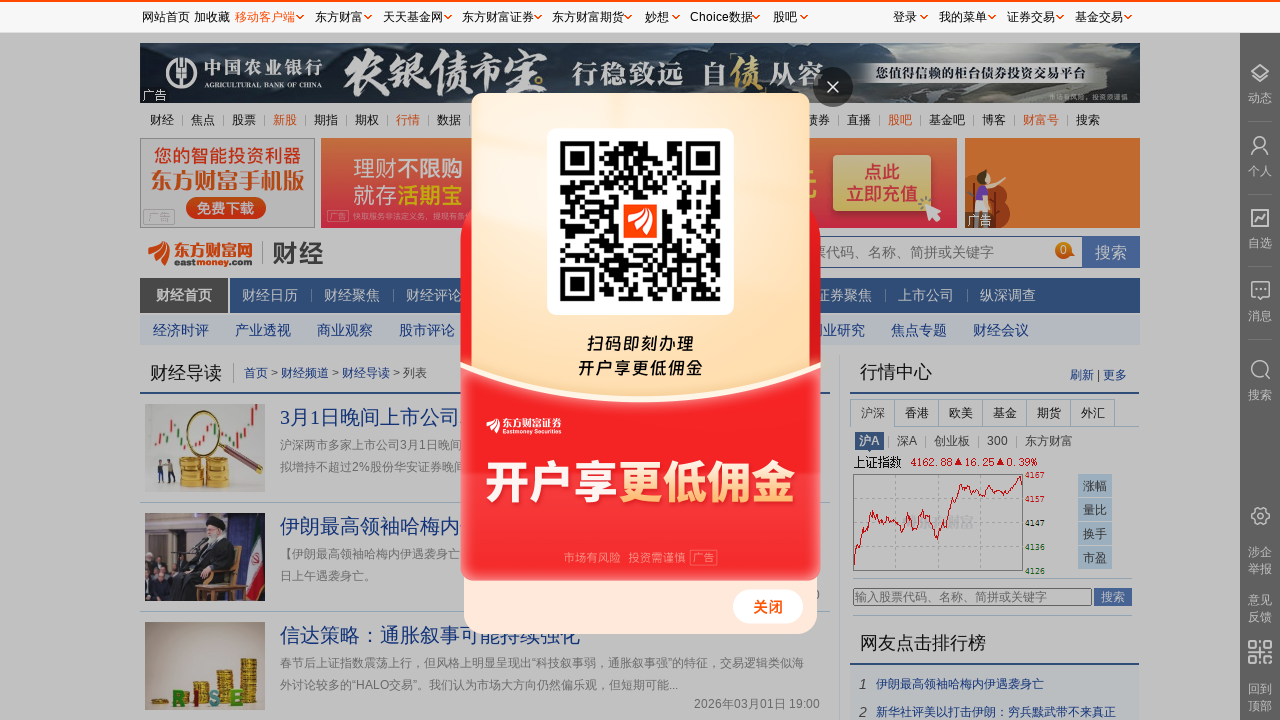

Navigated to East Money financial news page
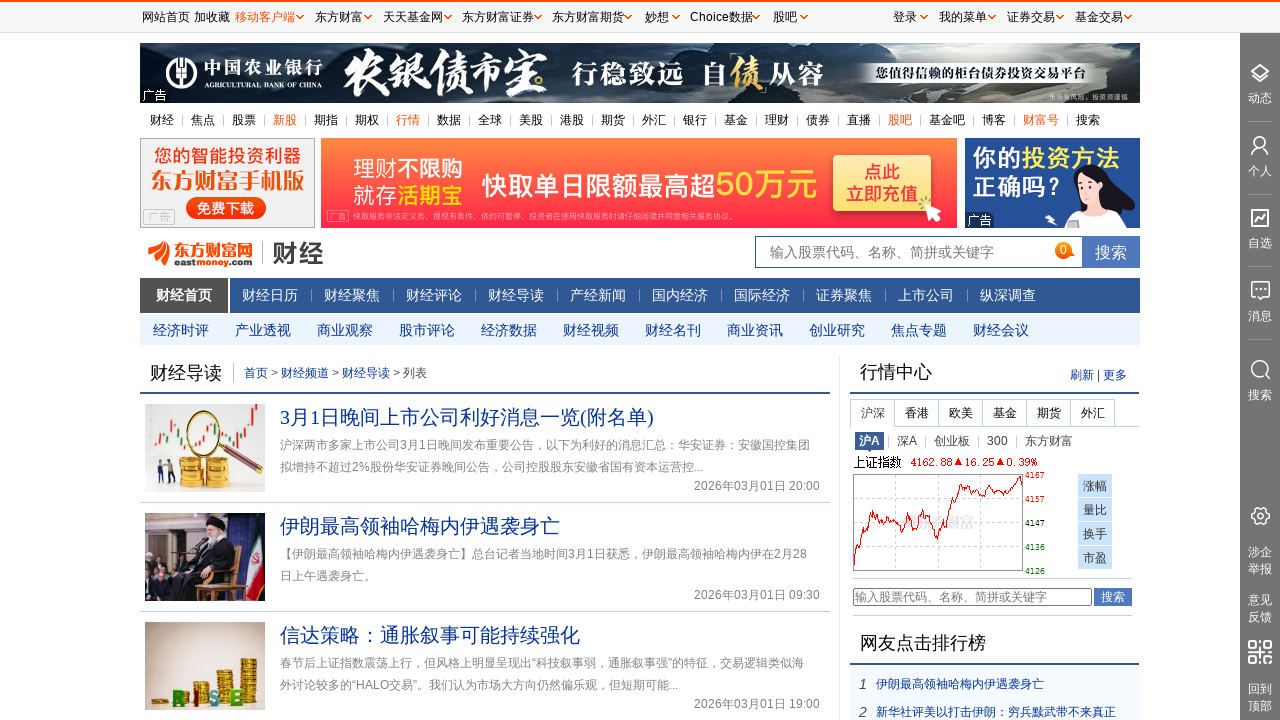

Page fully loaded
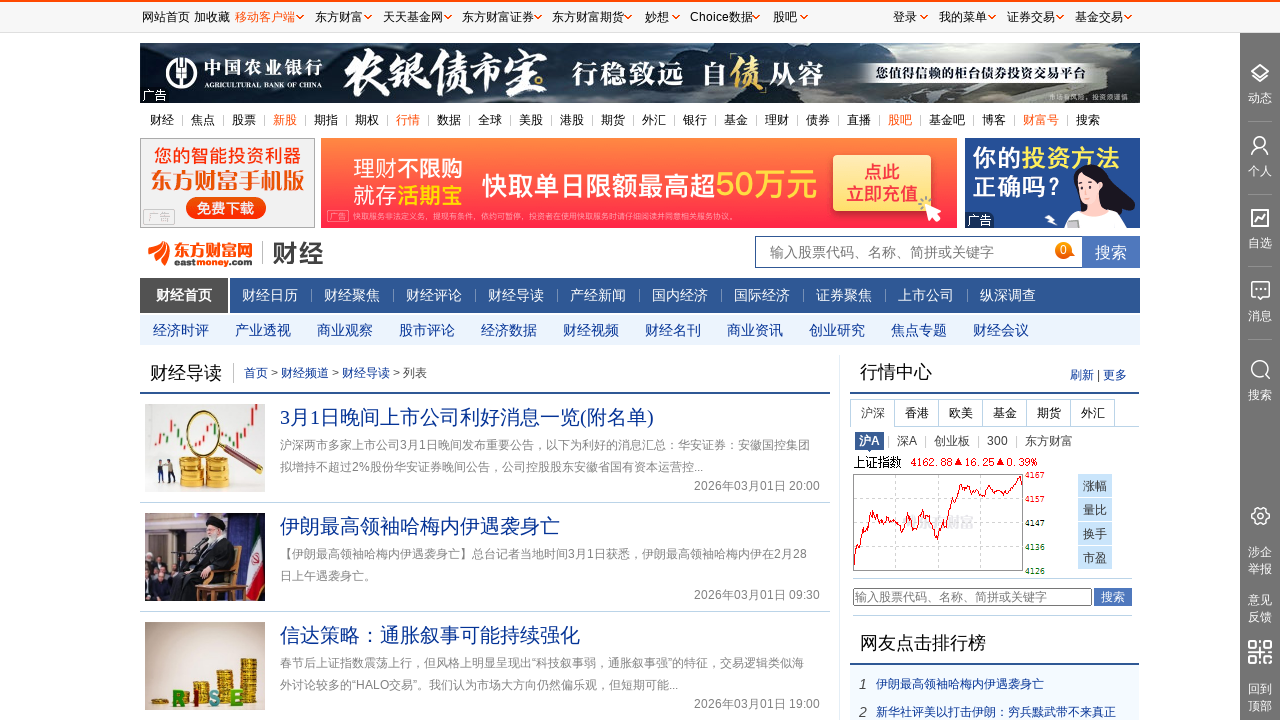

News list content container is visible
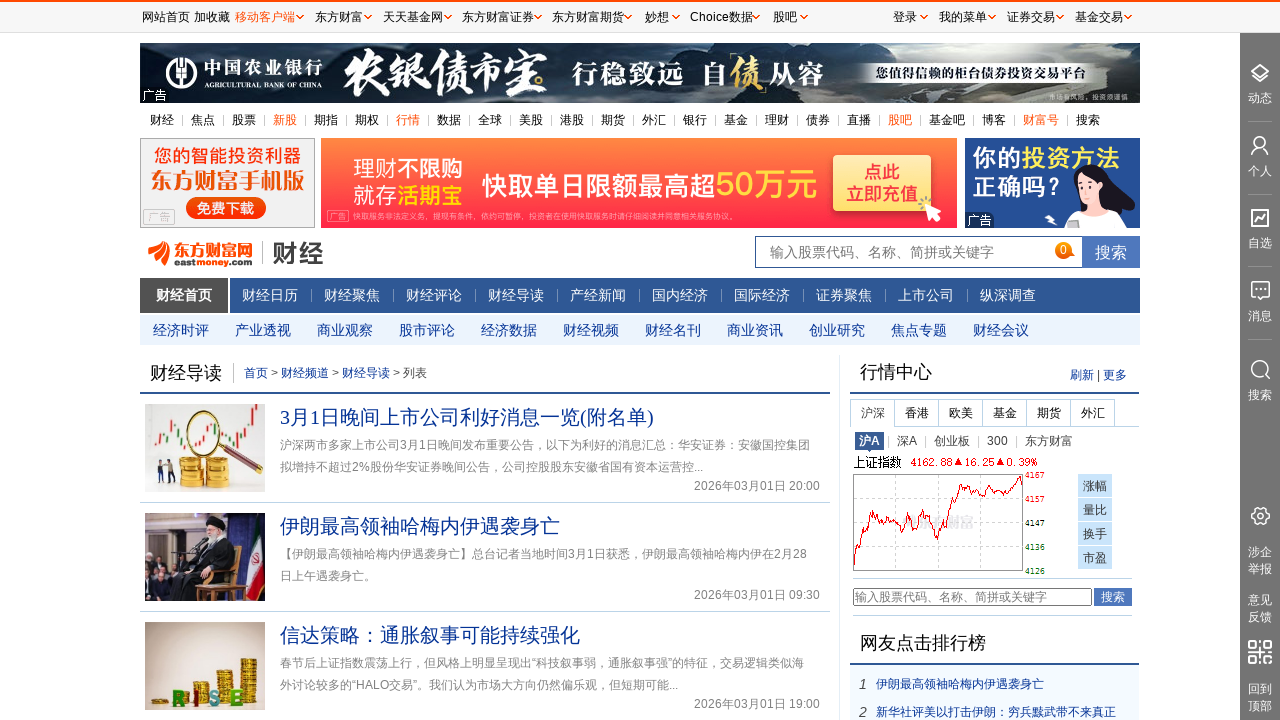

News items are present in the list
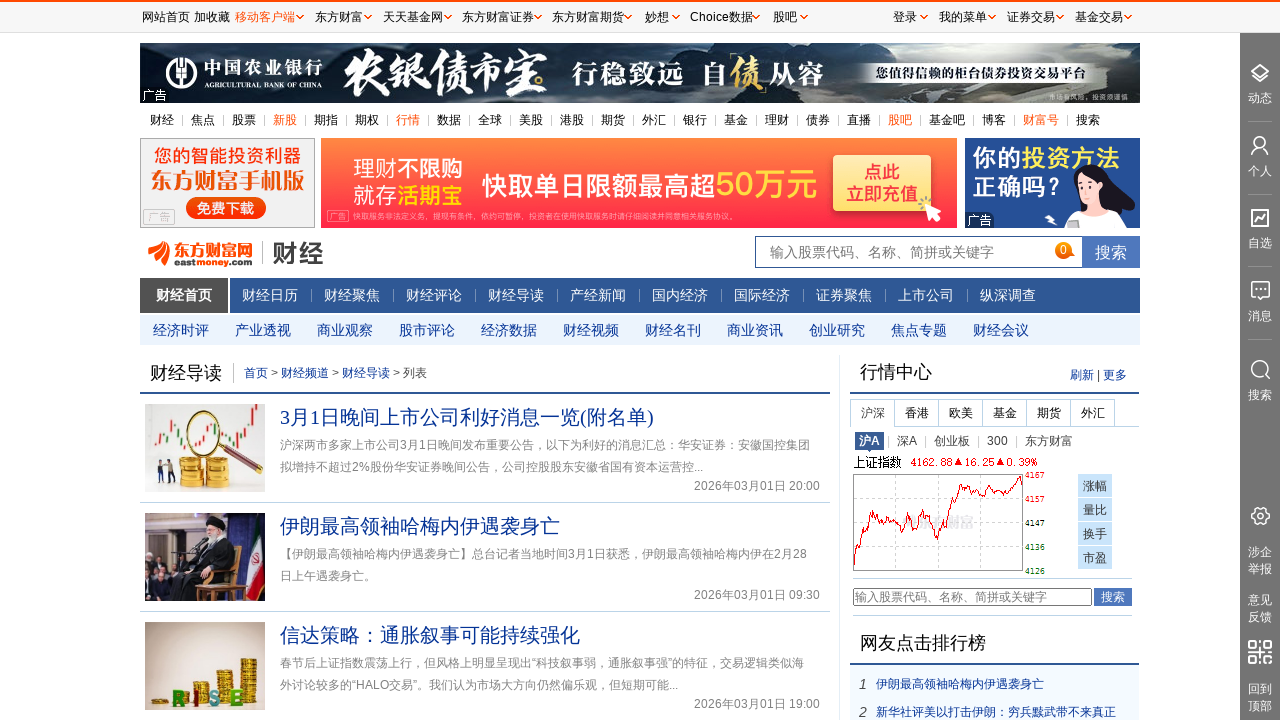

News item titles are present
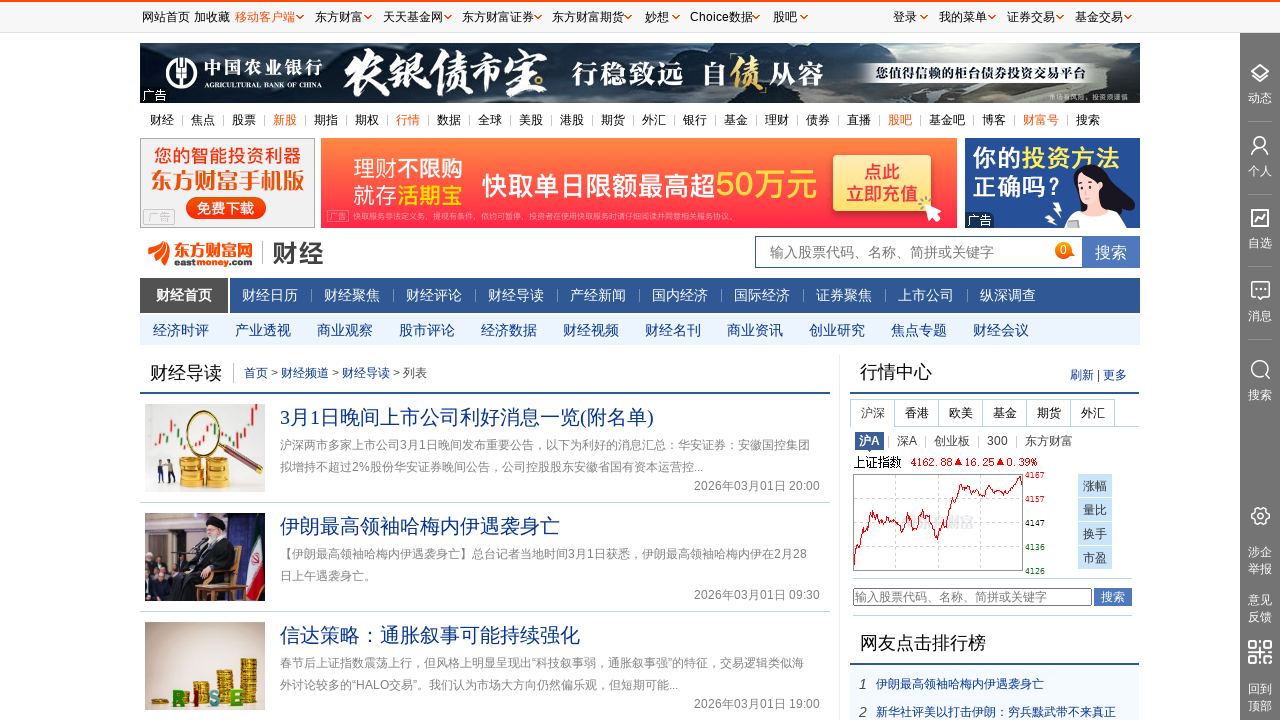

News item info elements are present
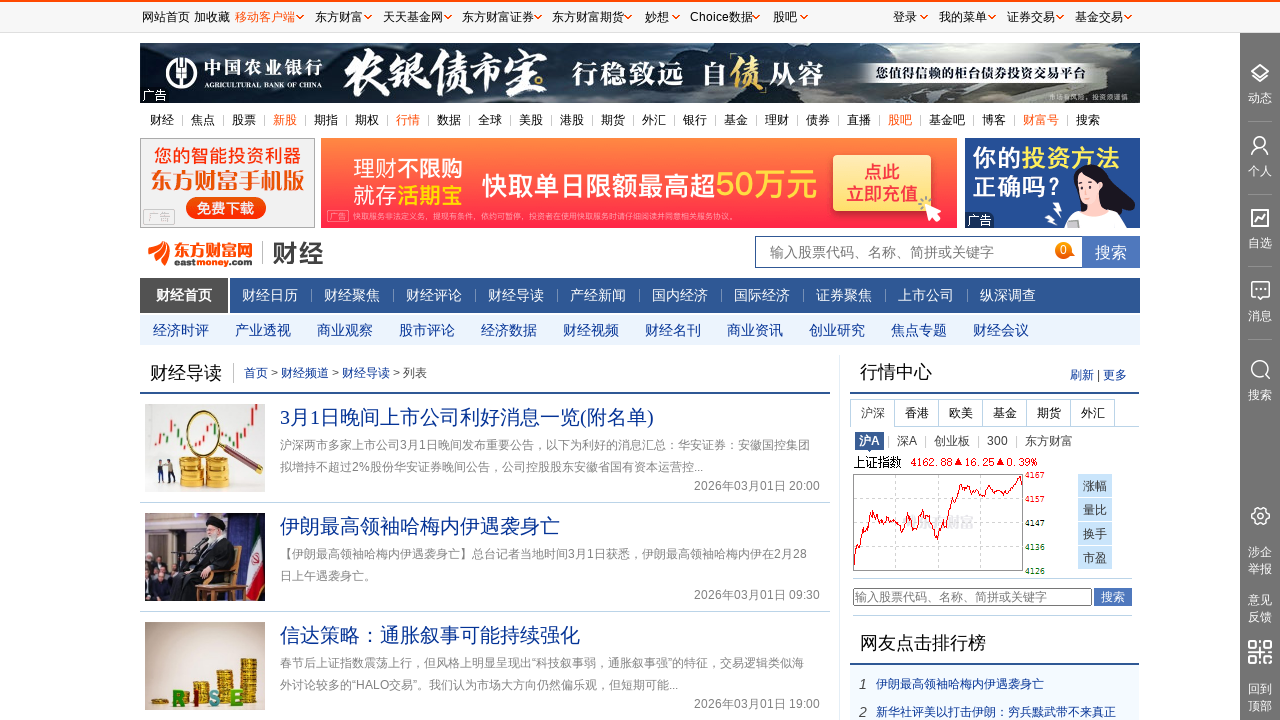

News item timestamps are present
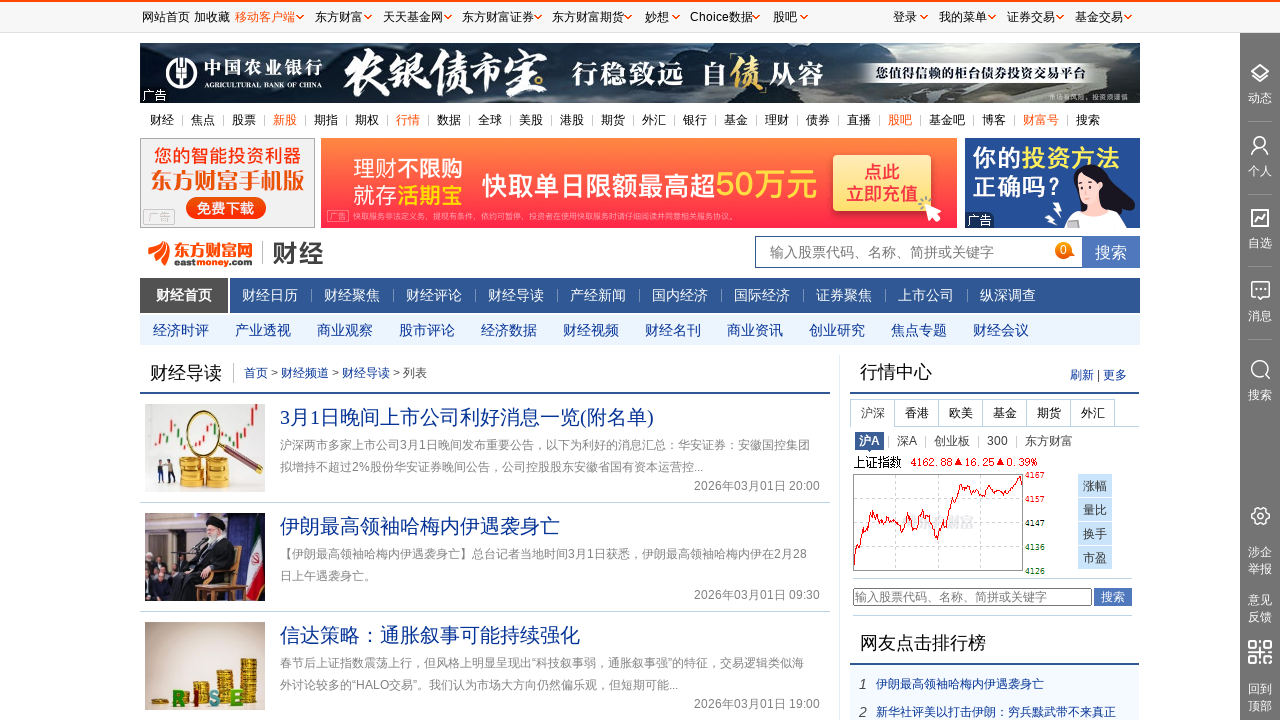

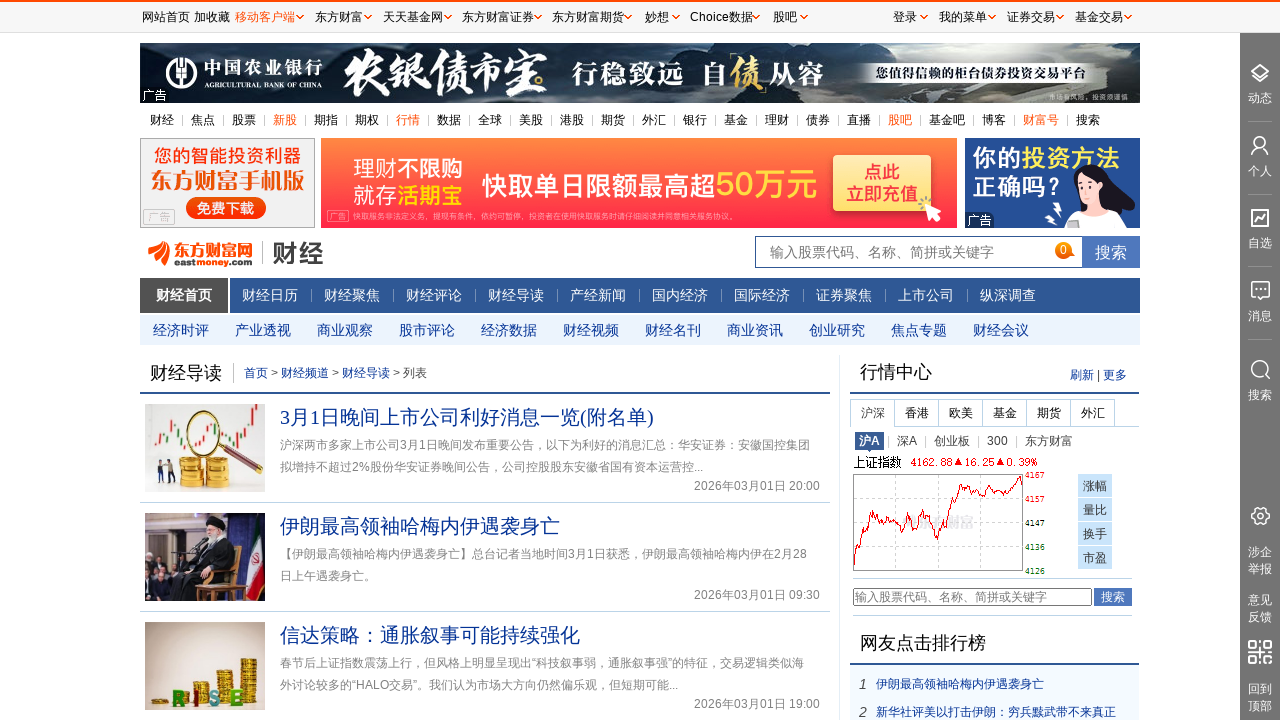